Navigates to the checkboxes page and checks the first checkbox to verify single checkbox interaction works.

Starting URL: https://the-internet.herokuapp.com/

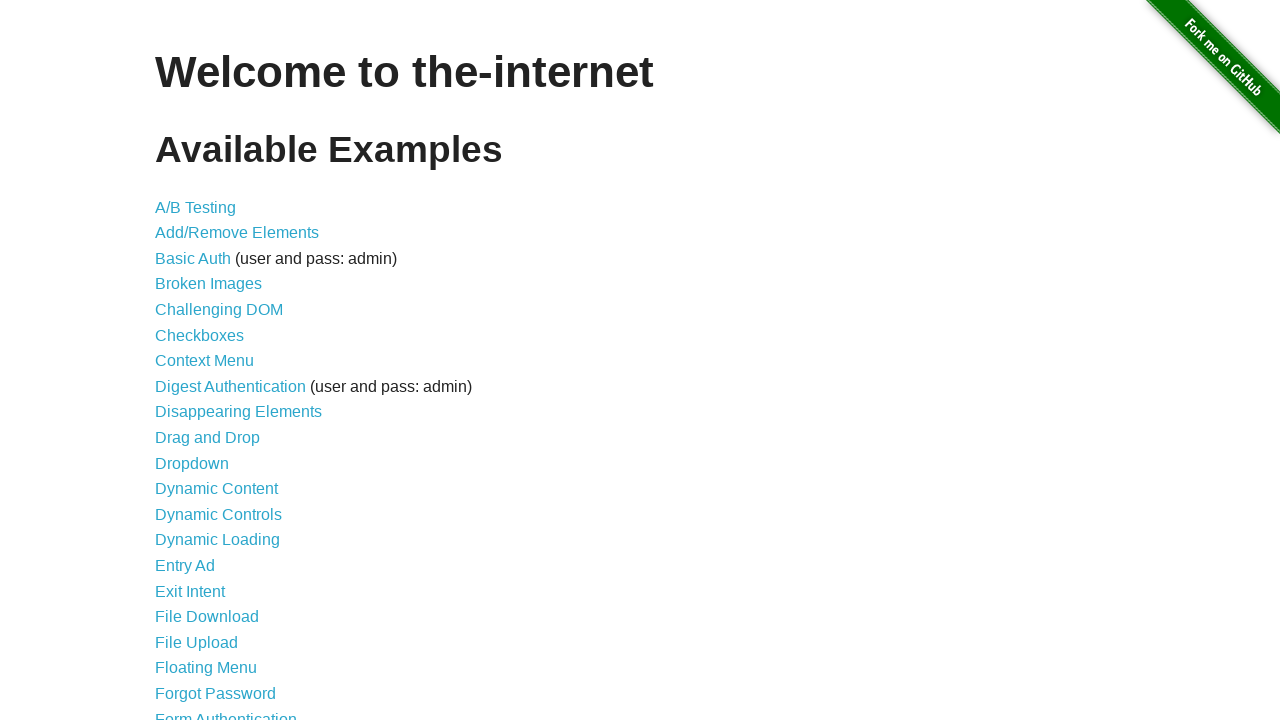

Clicked on Checkboxes link to navigate to checkboxes page at (200, 335) on internal:role=link[name="Checkboxes"i]
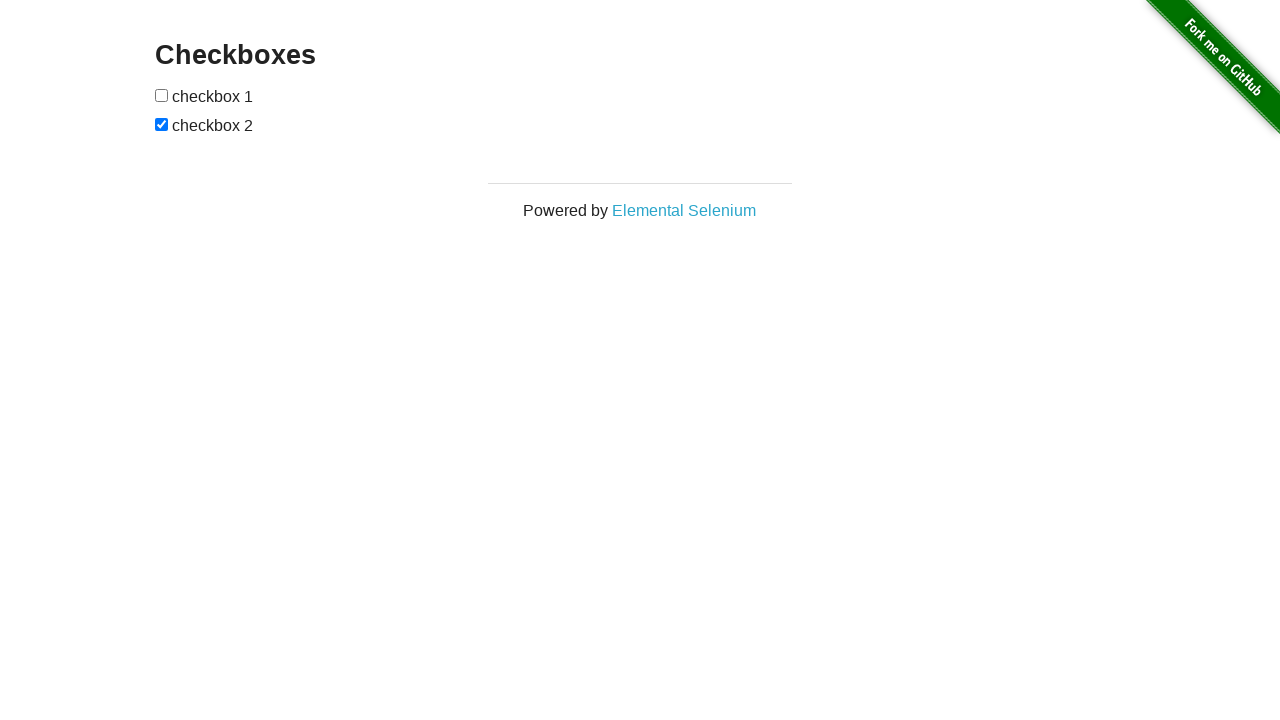

Navigated to checkboxes page
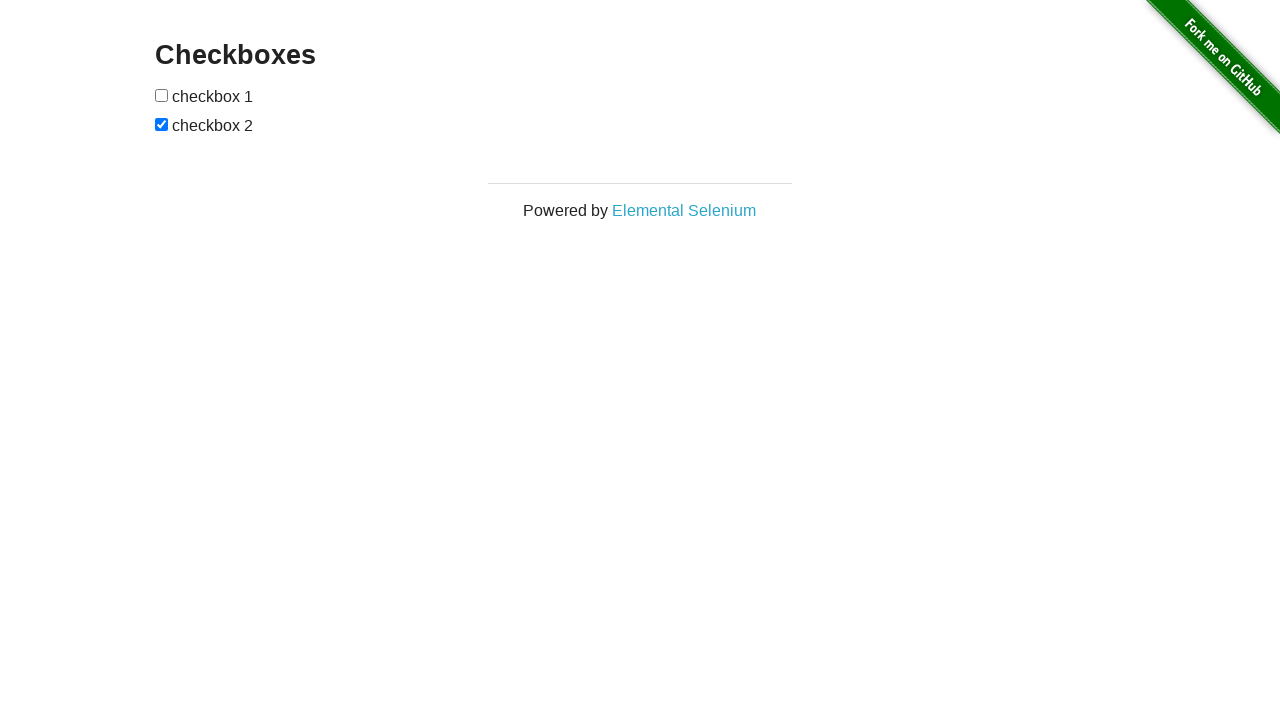

Checked the first checkbox at (162, 95) on input[type="checkbox"] >> nth=0
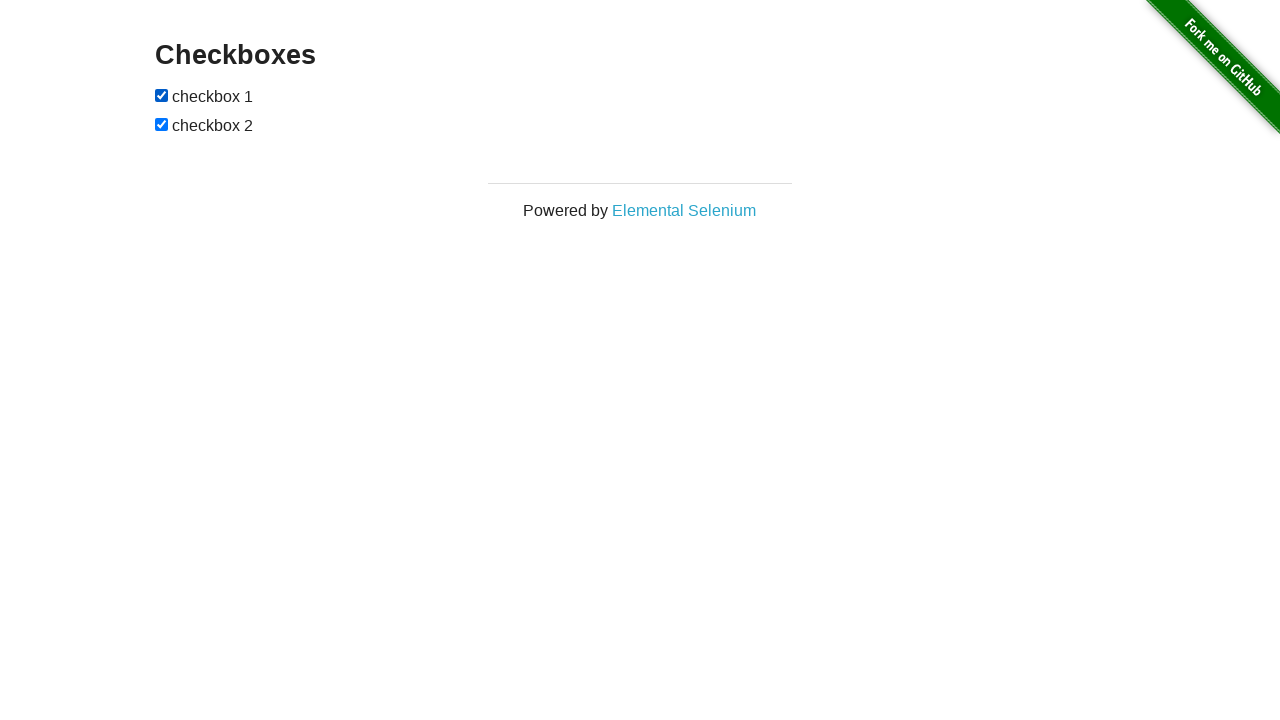

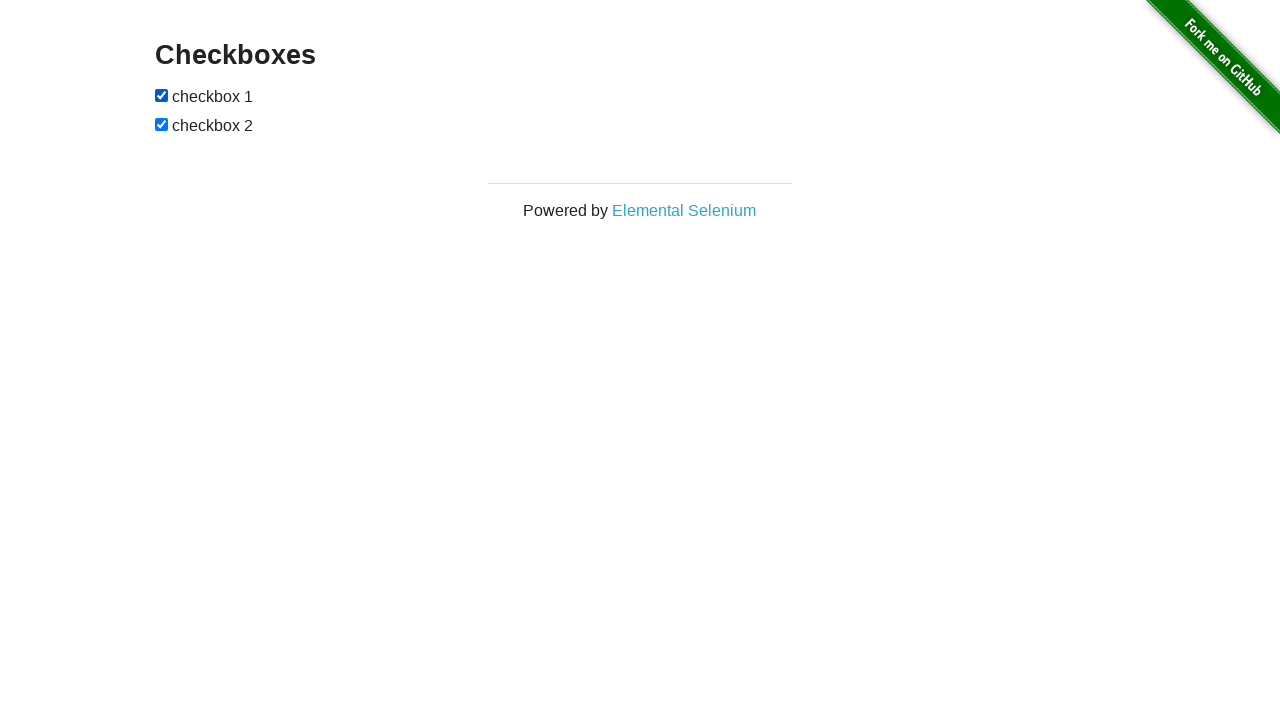